Tests mouse input events on a training page by performing left click, double click, and right click actions, then verifying the active side changes after each action.

Starting URL: https://v1.training-support.net/selenium/input-events

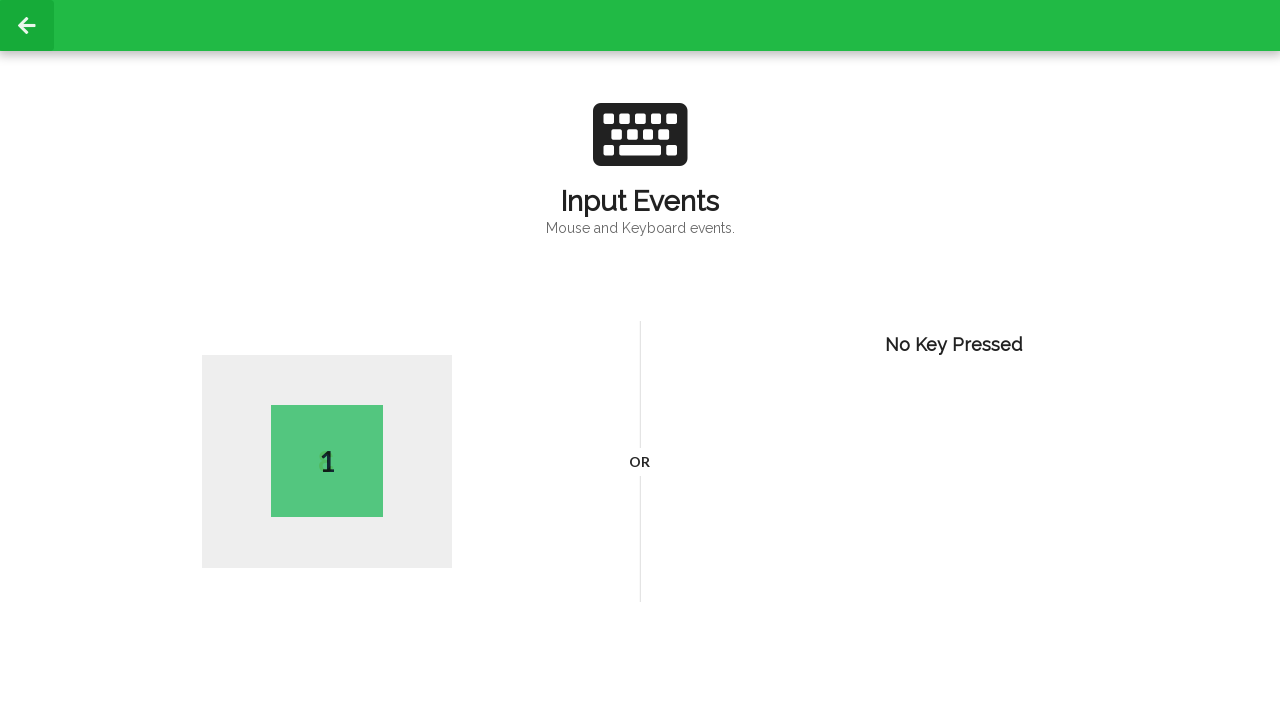

Navigated to input events training page
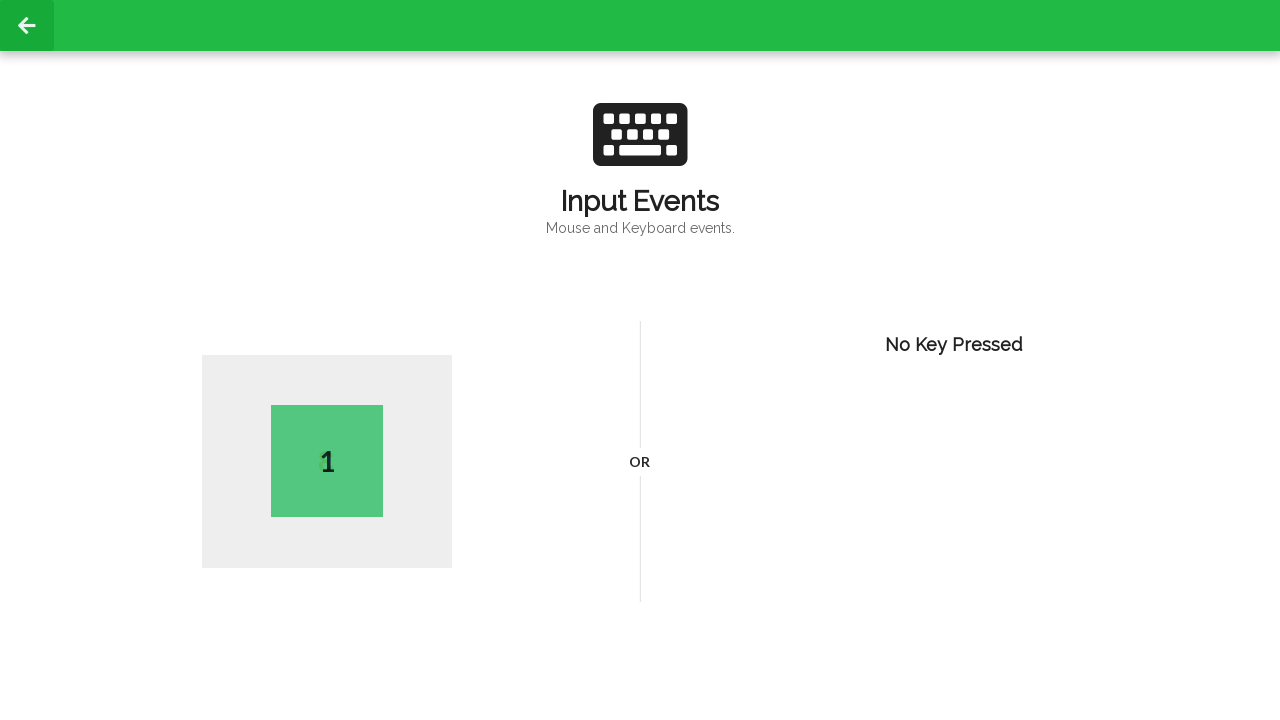

Performed left click on body element at (640, 360) on body
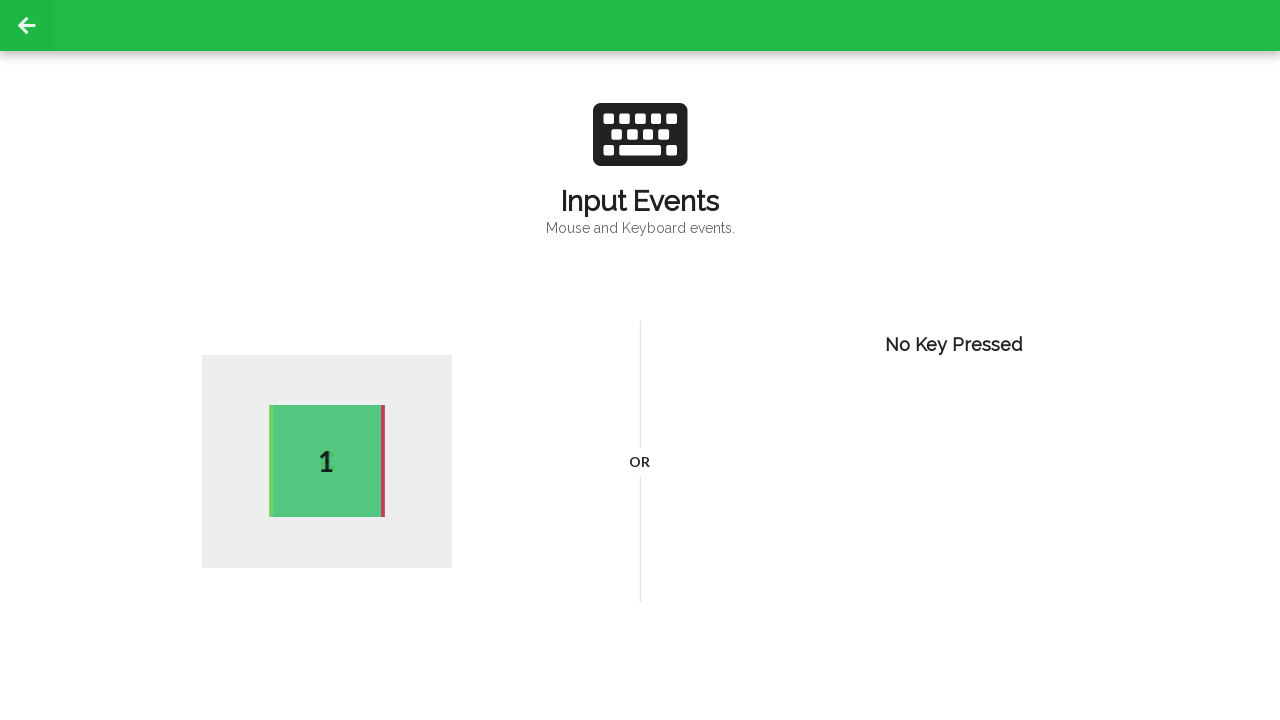

Active side element appeared after left click
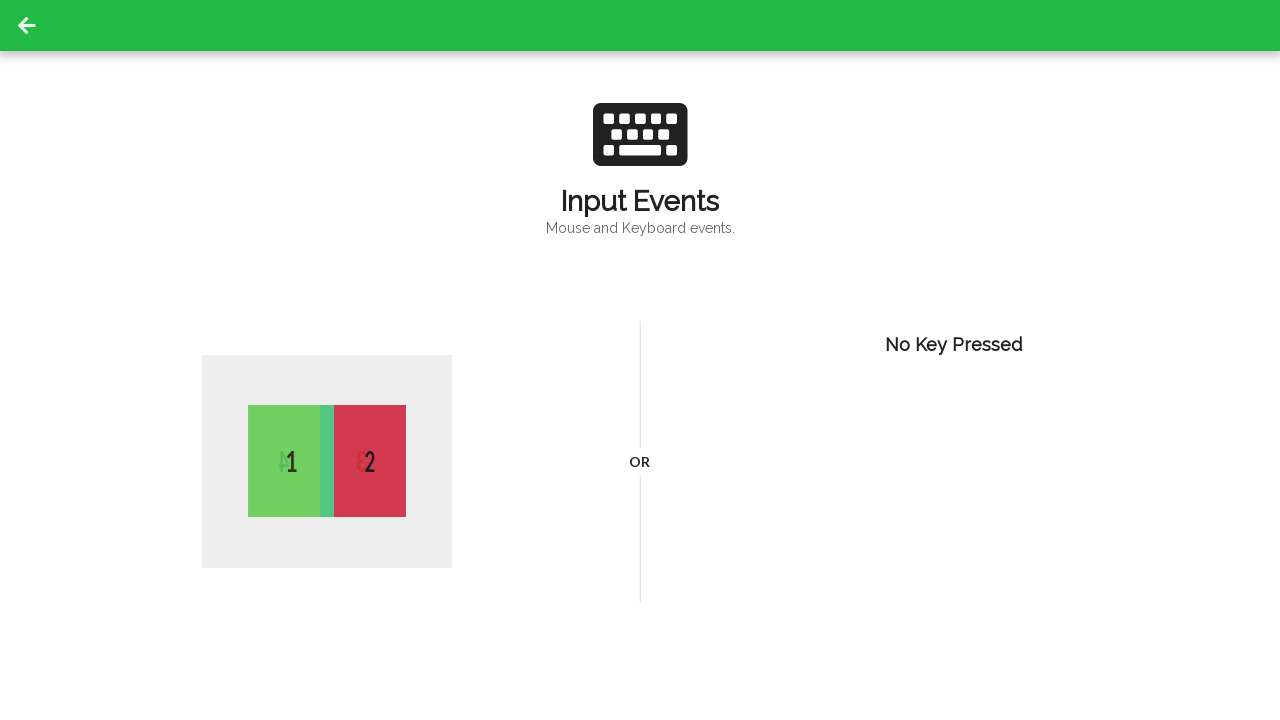

Performed double click on body element at (640, 360) on body
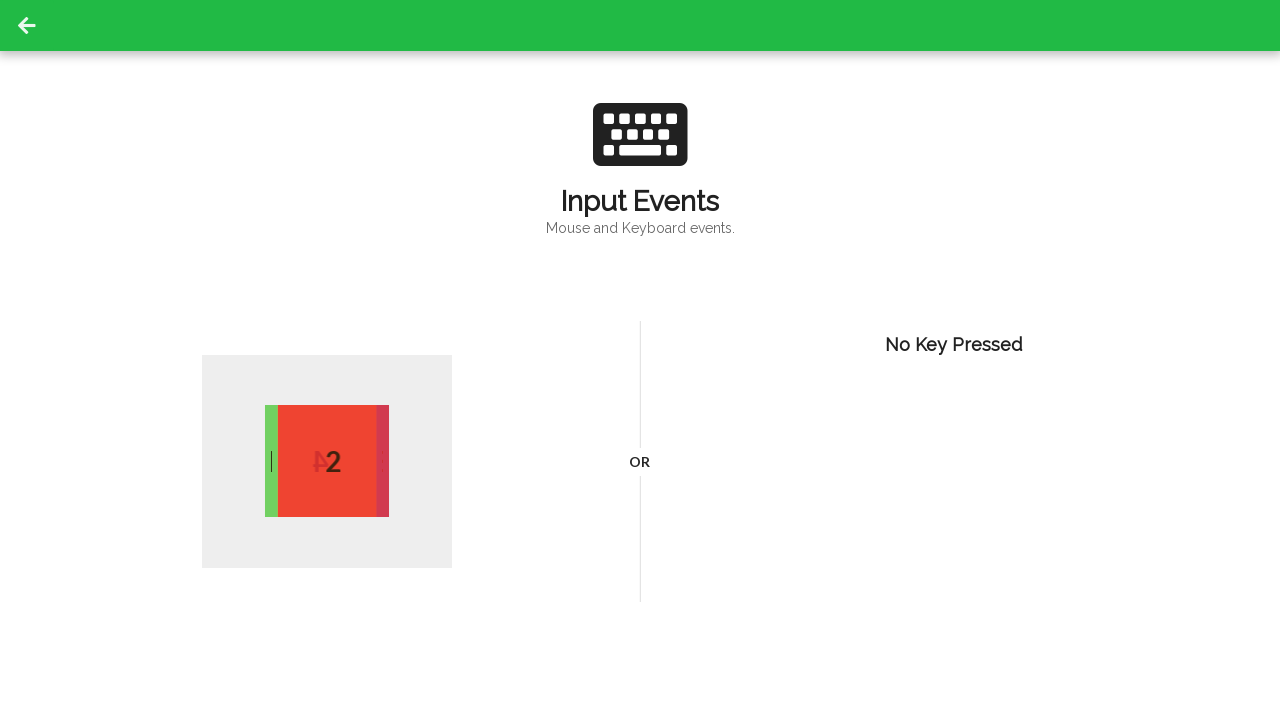

Active side element appeared after double click
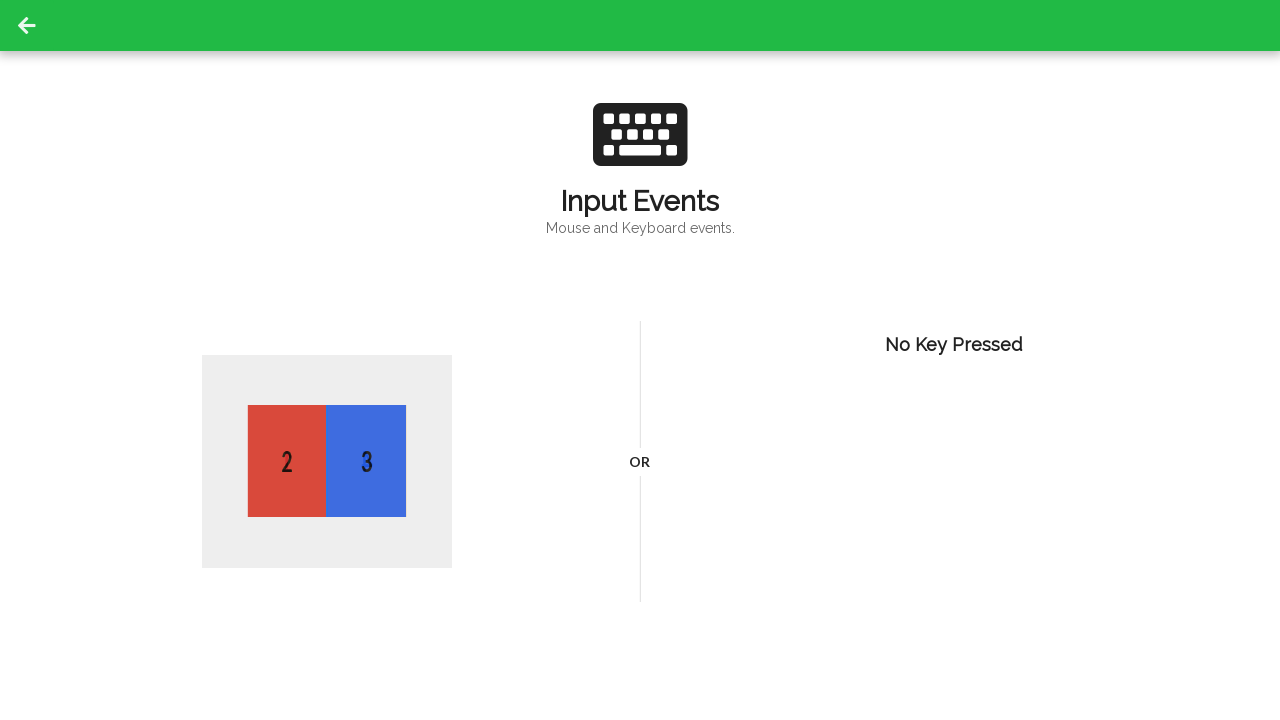

Performed right click on body element at (640, 360) on body
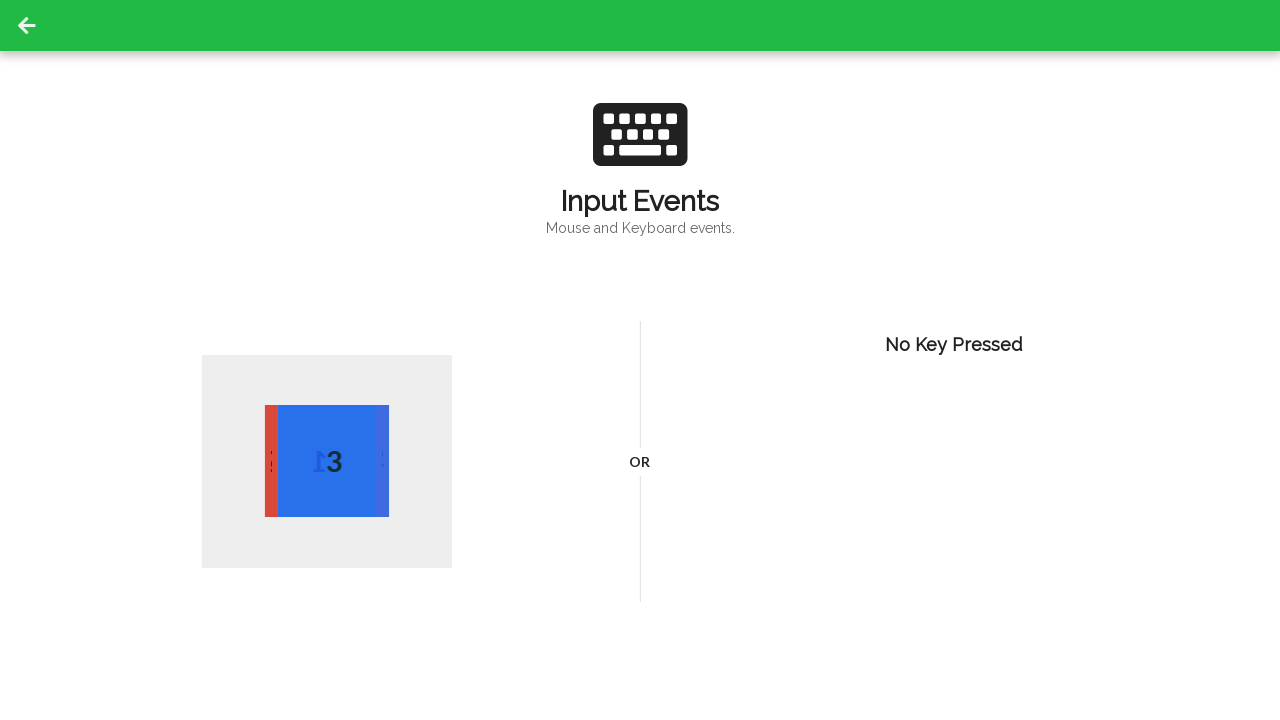

Active side element appeared after right click
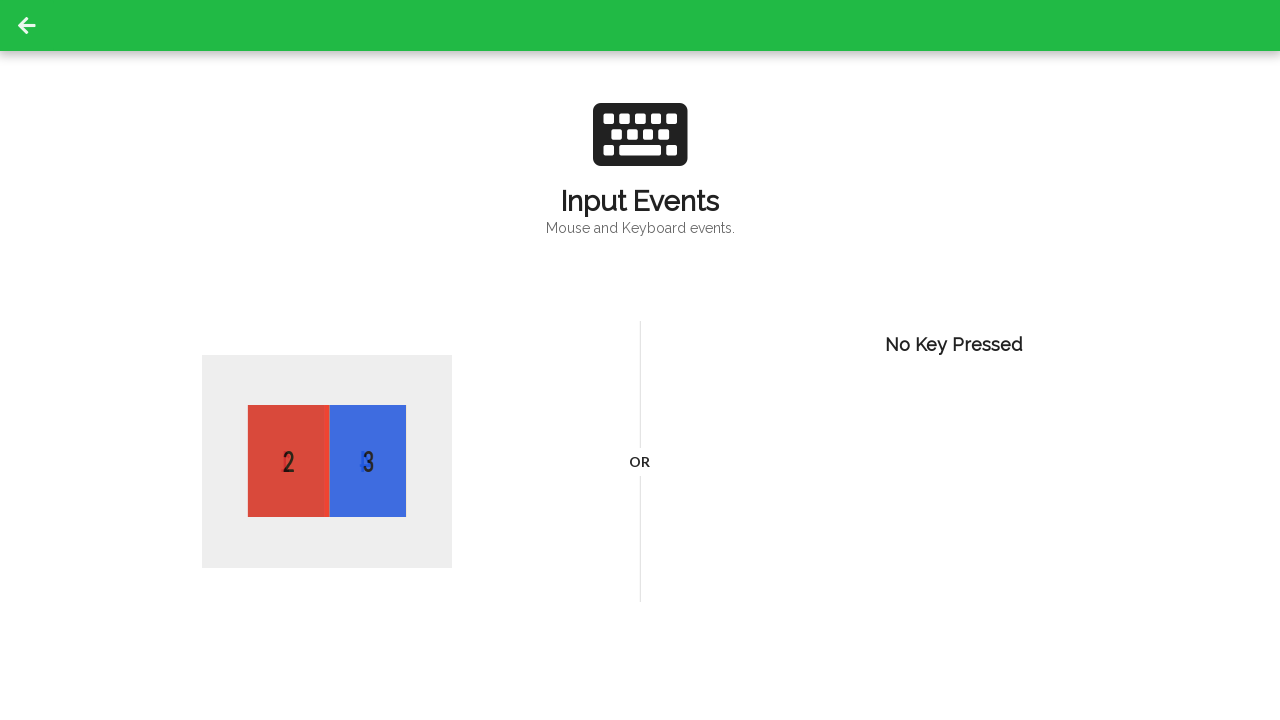

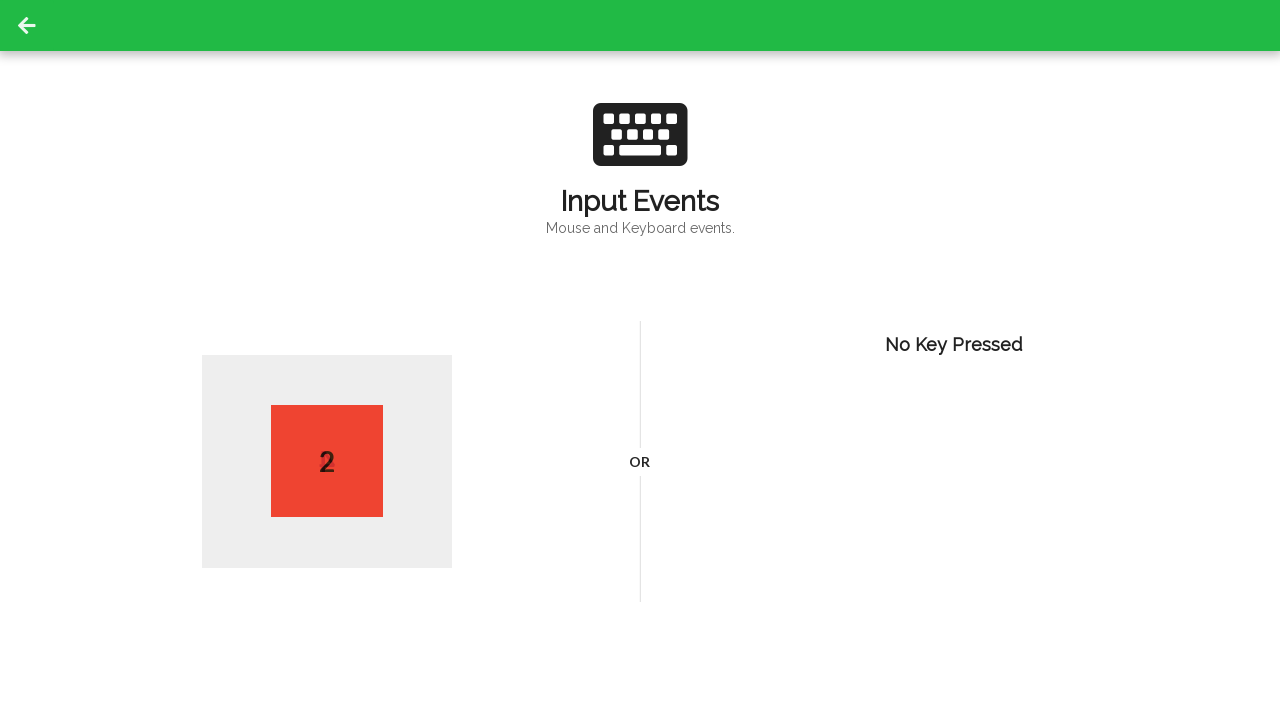